Navigates to a Bored Panda DIY ideas article and waits for the post content headings to load.

Starting URL: https://www.boredpanda.com/creative-diy-project-ideas/?utm_source=google&utm_medium=organic&utm_campaign=organic

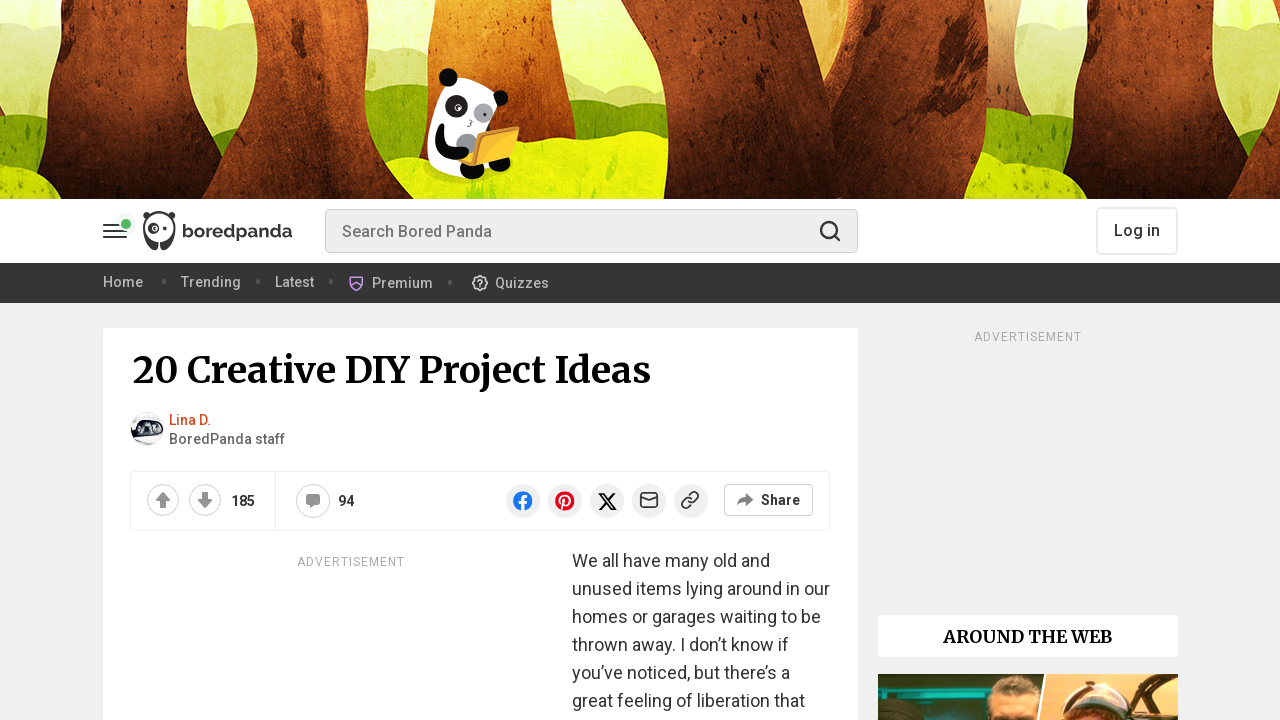

Navigated to Bored Panda DIY ideas article
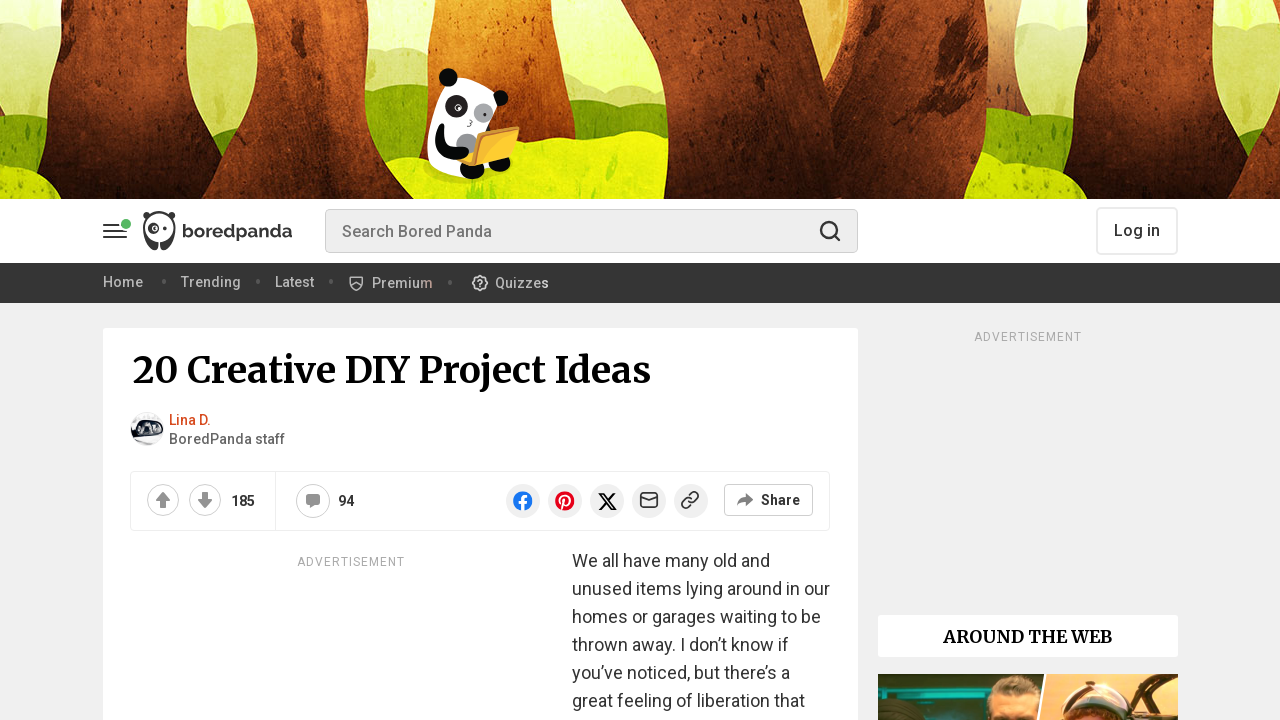

Post content headings loaded
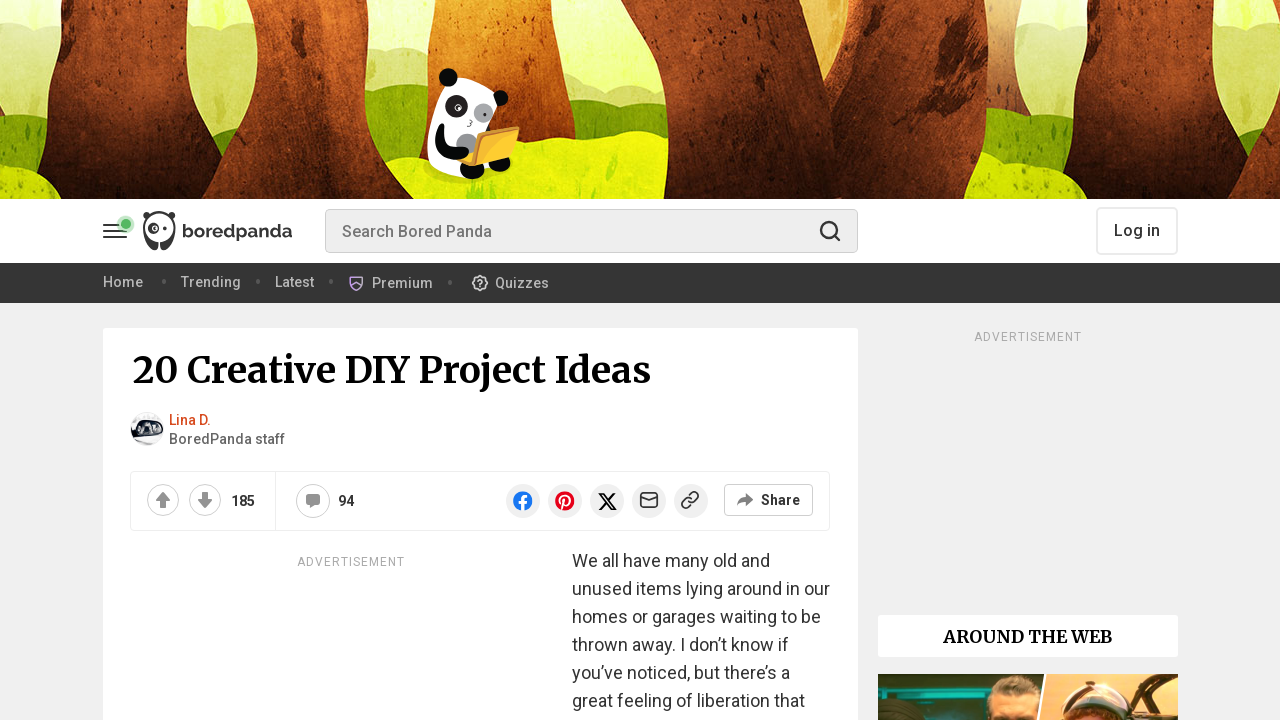

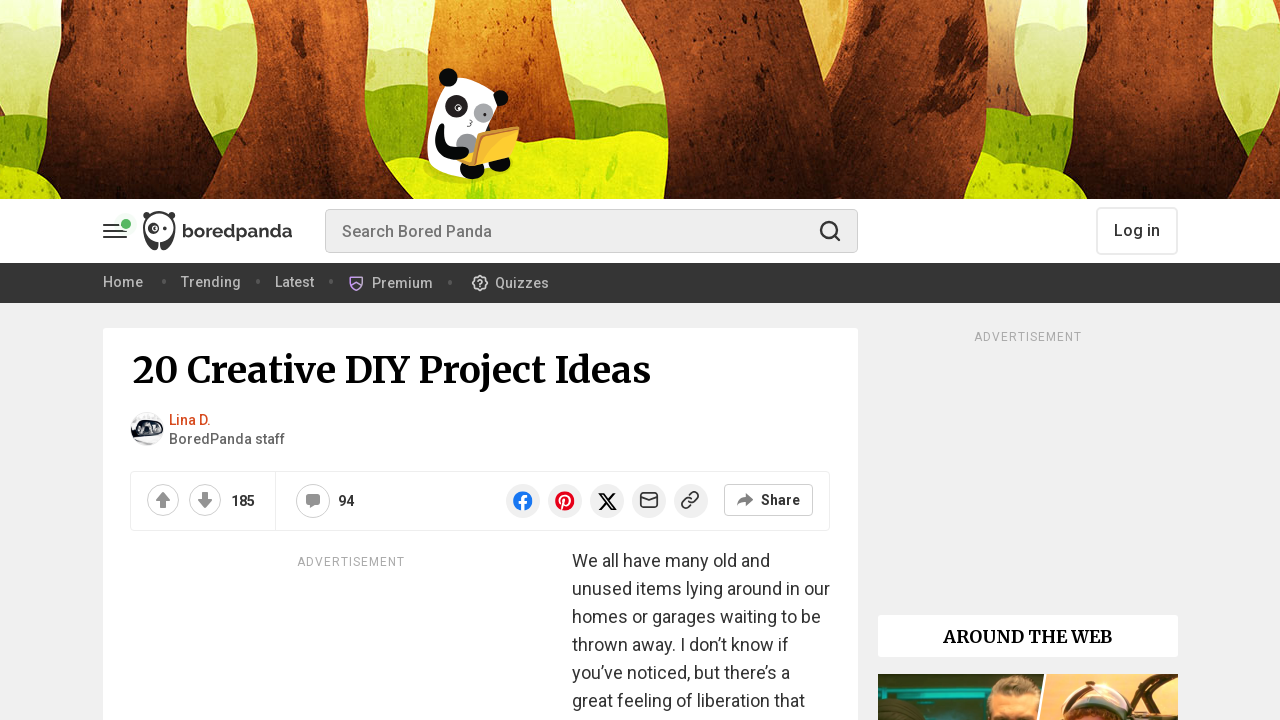